Navigates to the Press Information Bureau (Ministry of Commerce) website and verifies the page loads by checking the page title.

Starting URL: https://pib.gov.in/indexd.aspx

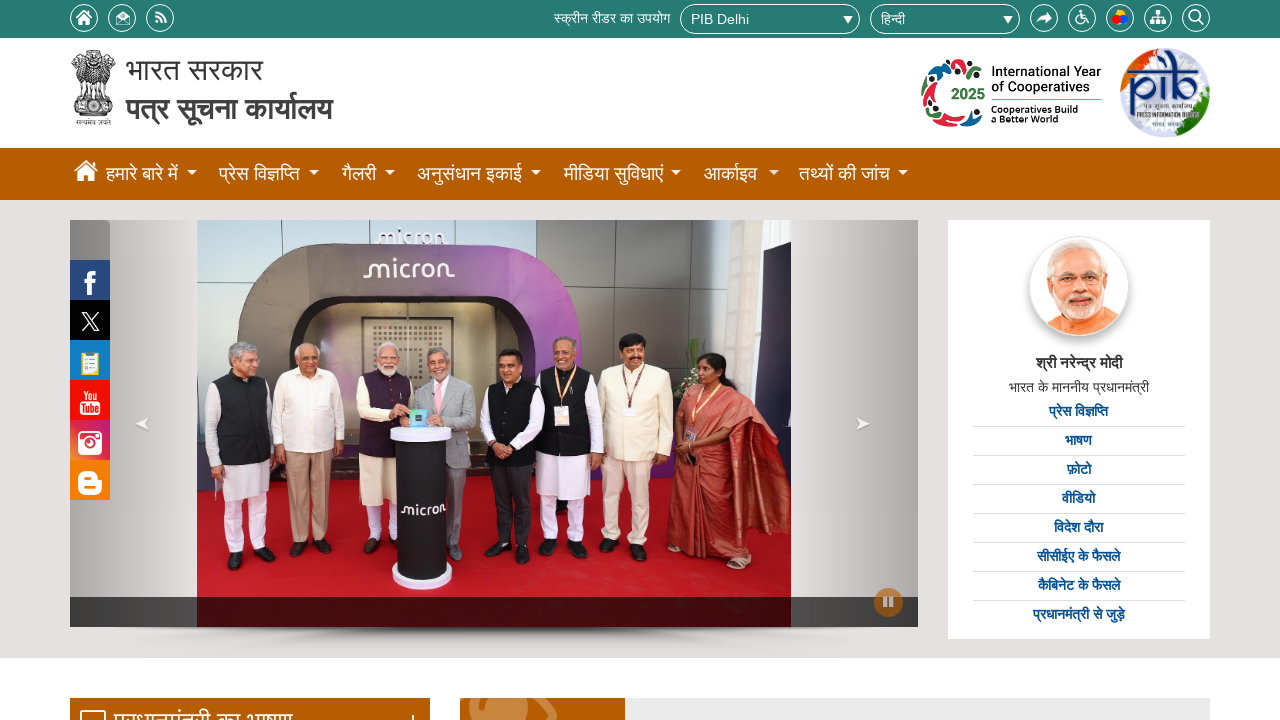

Waited for page to reach domcontentloaded state
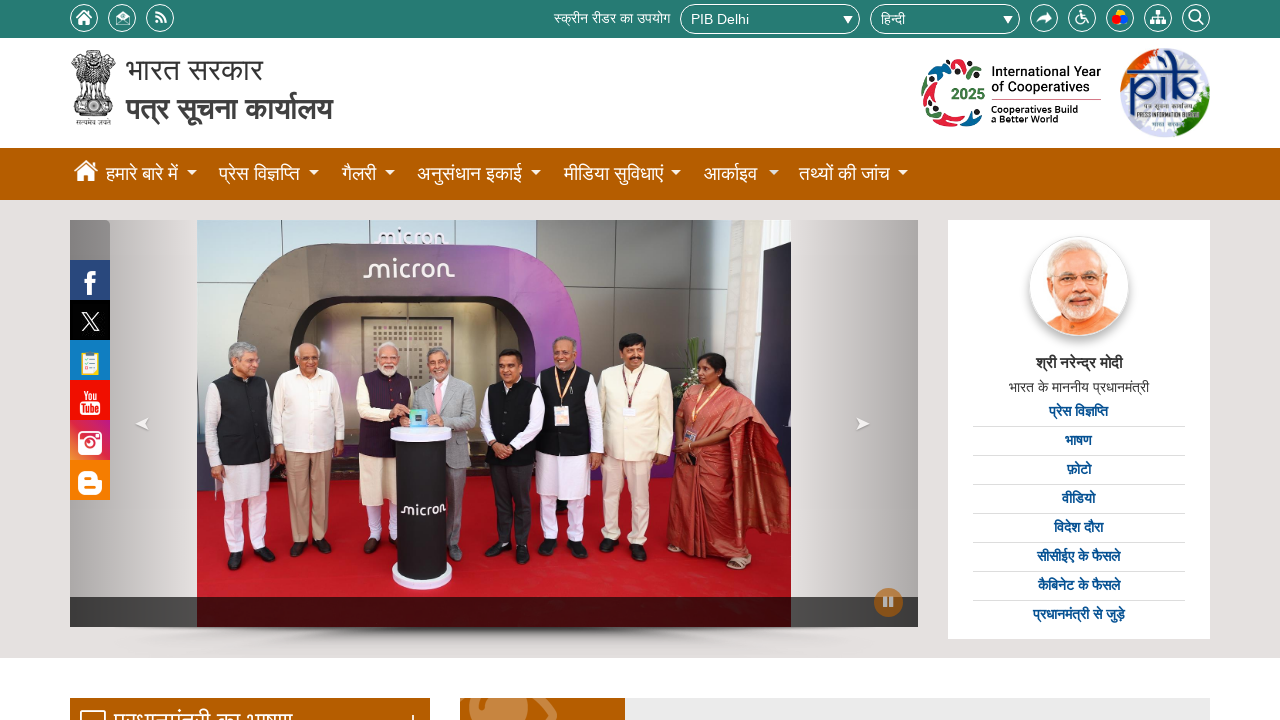

Retrieved page title: 'होम पेज:पत्र सूचना कार्यालय'
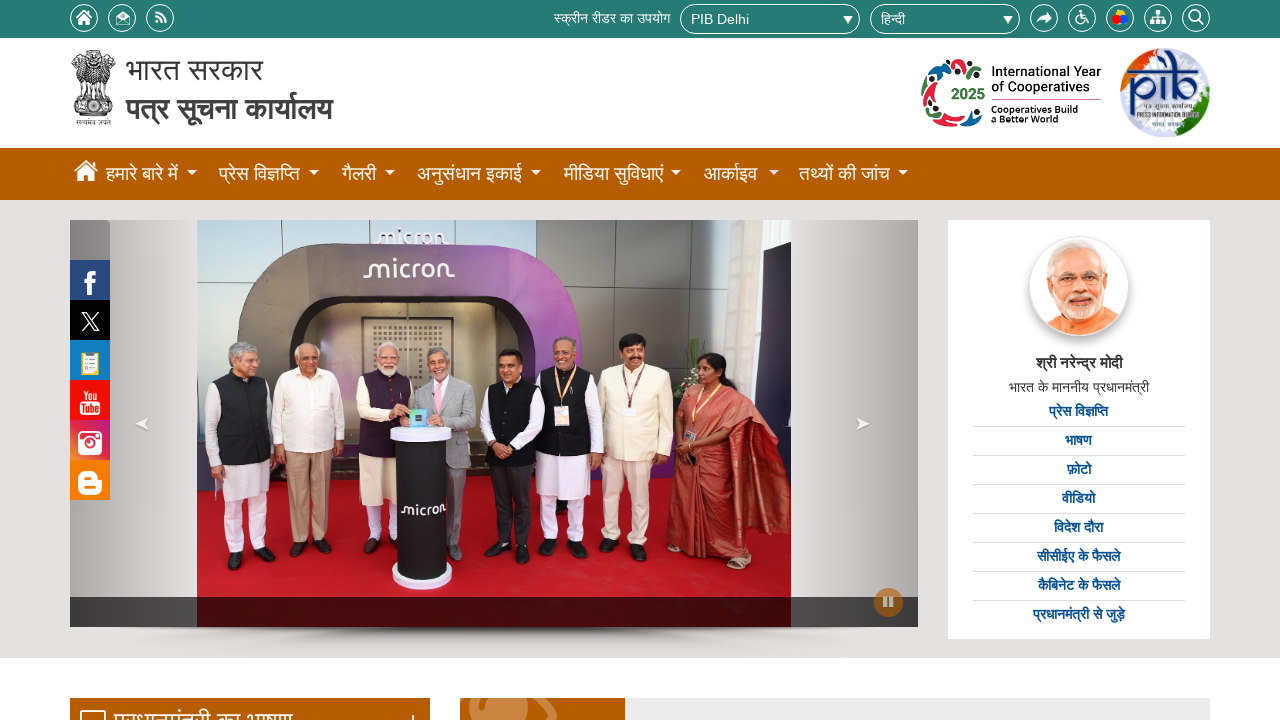

Verified page title is not empty
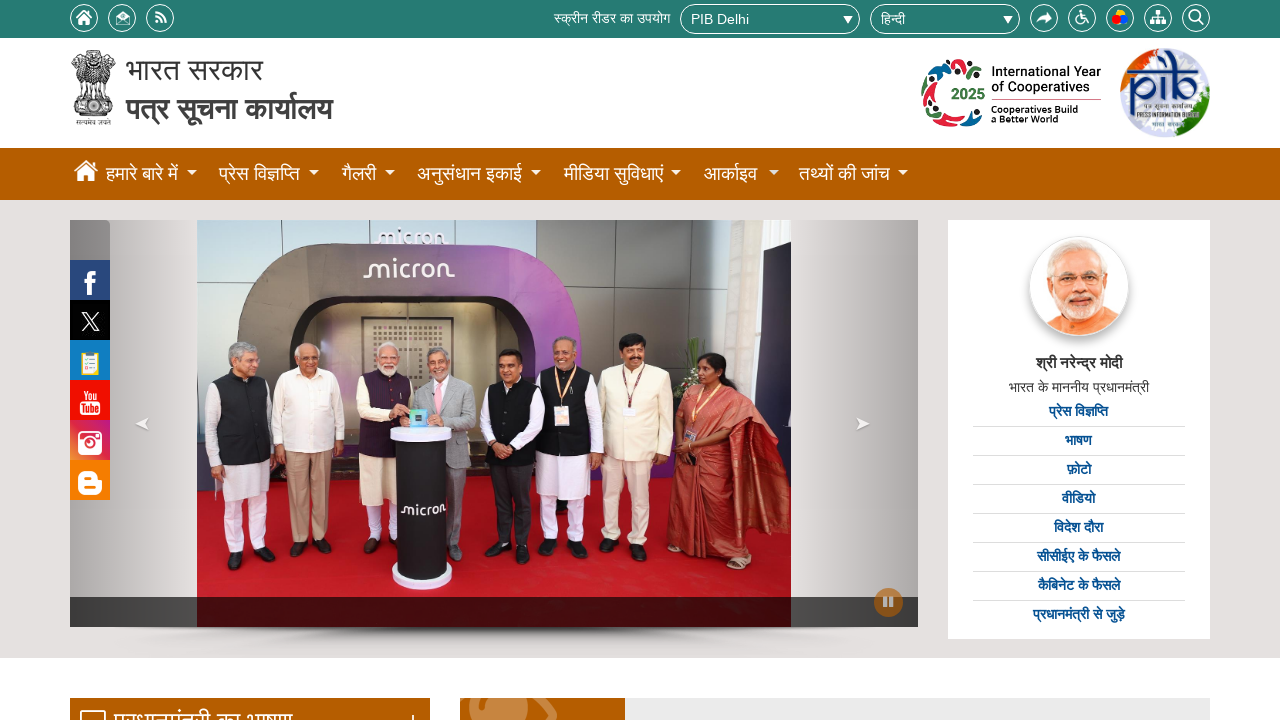

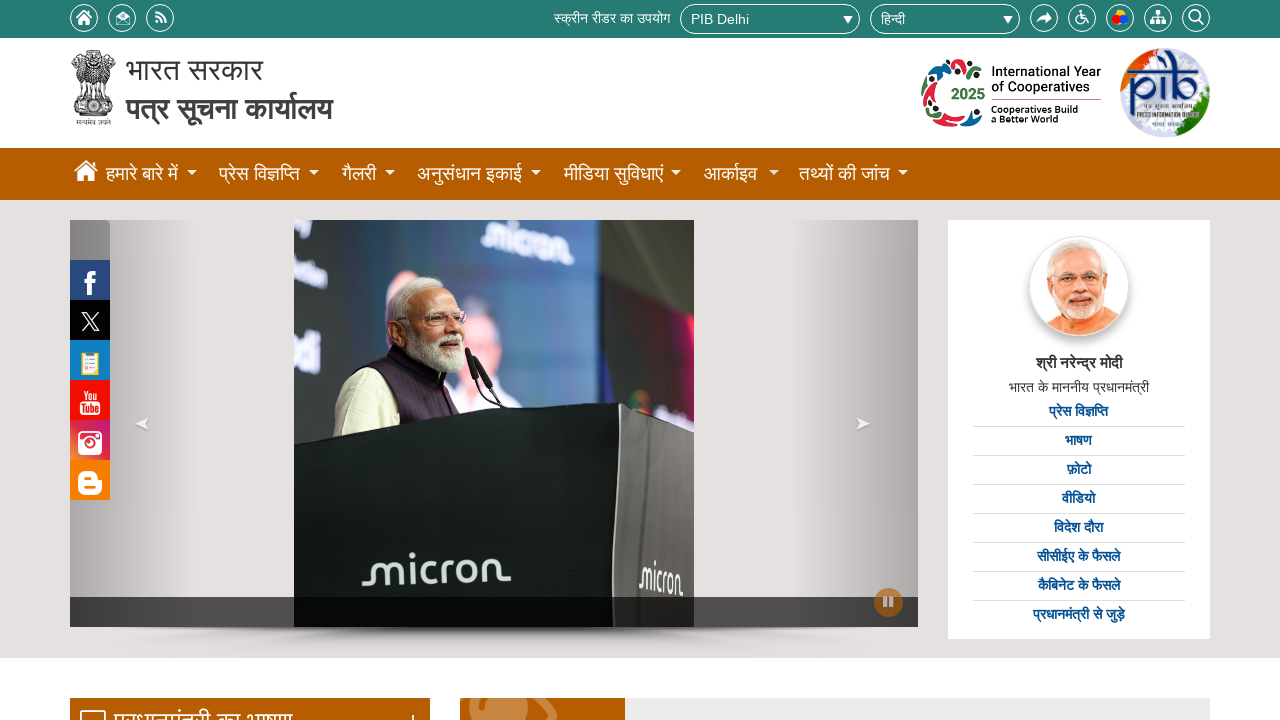